Tests dropdown selection by selecting an option by its visible text from a select element.

Starting URL: https://www.selenium.dev/selenium/web/web-form.html

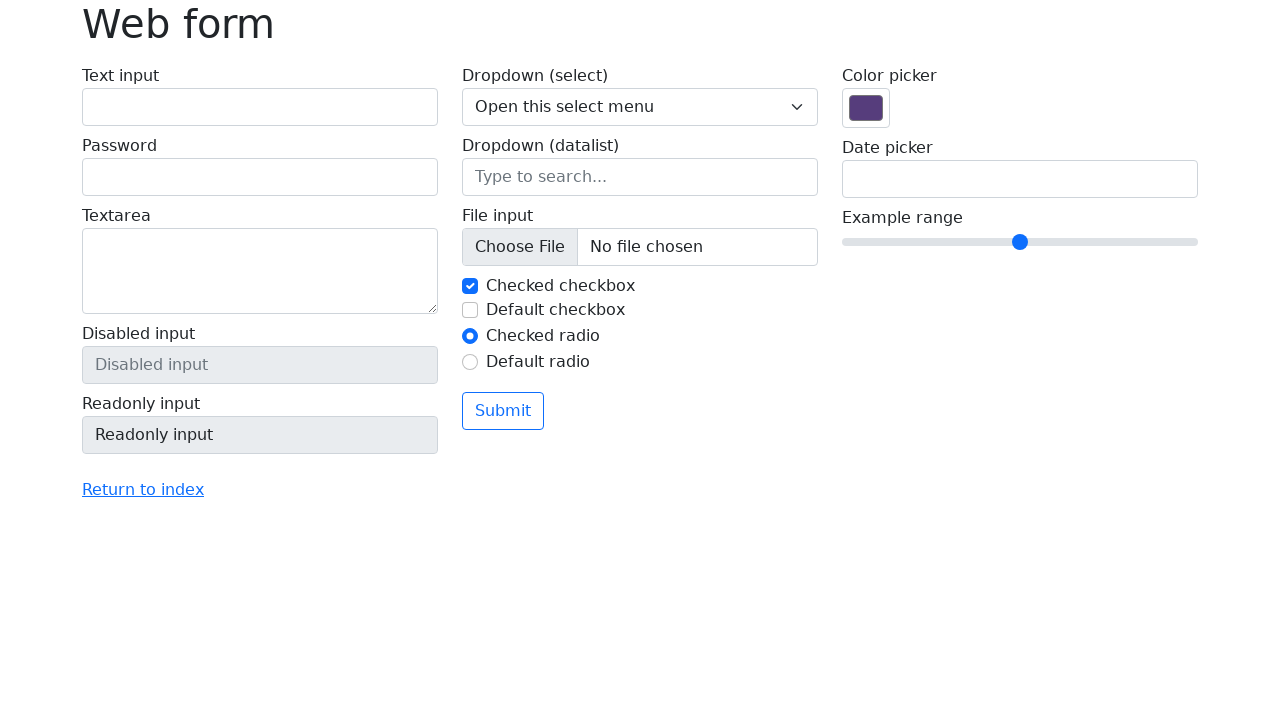

Navigated to web form page
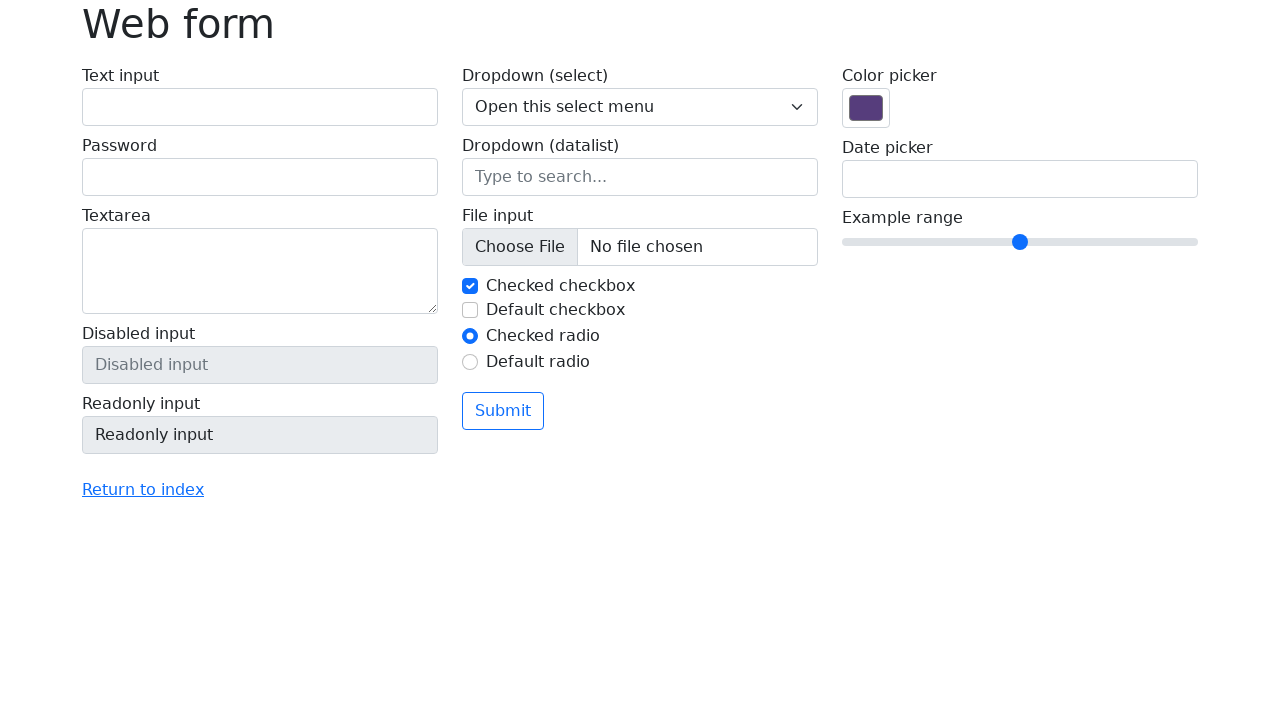

Selected 'Three' from dropdown by visible text on select[name='my-select']
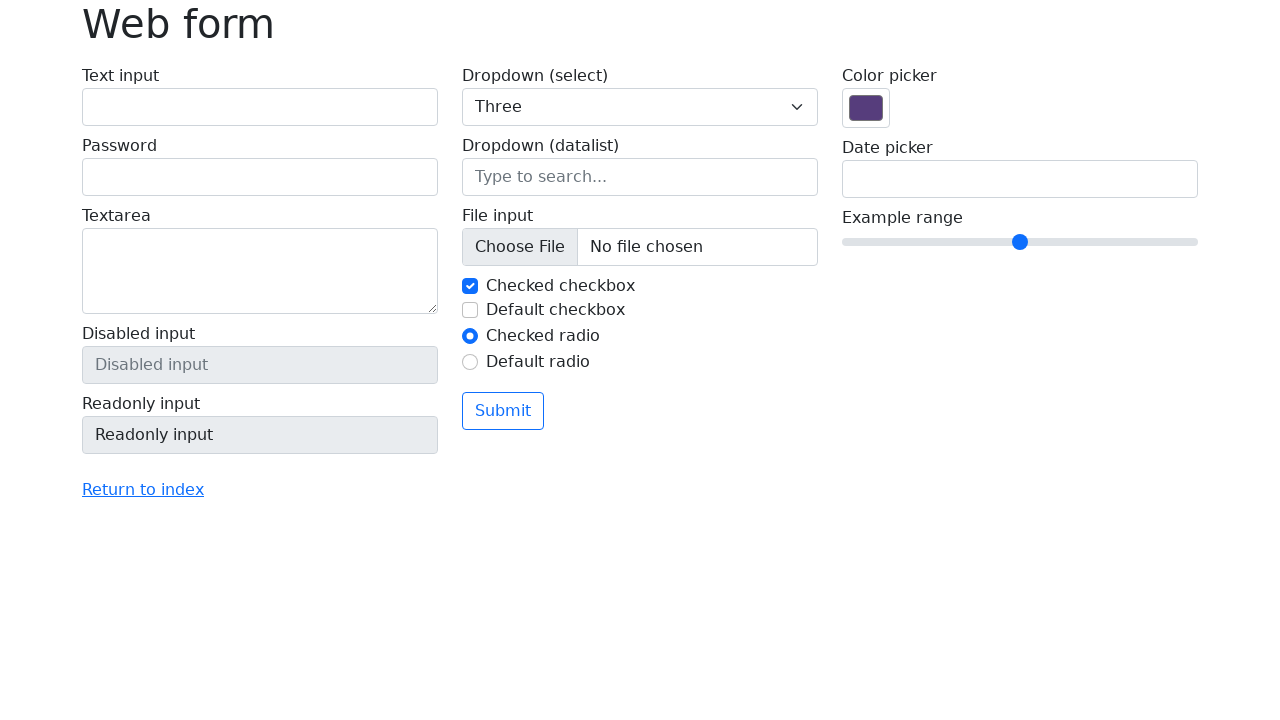

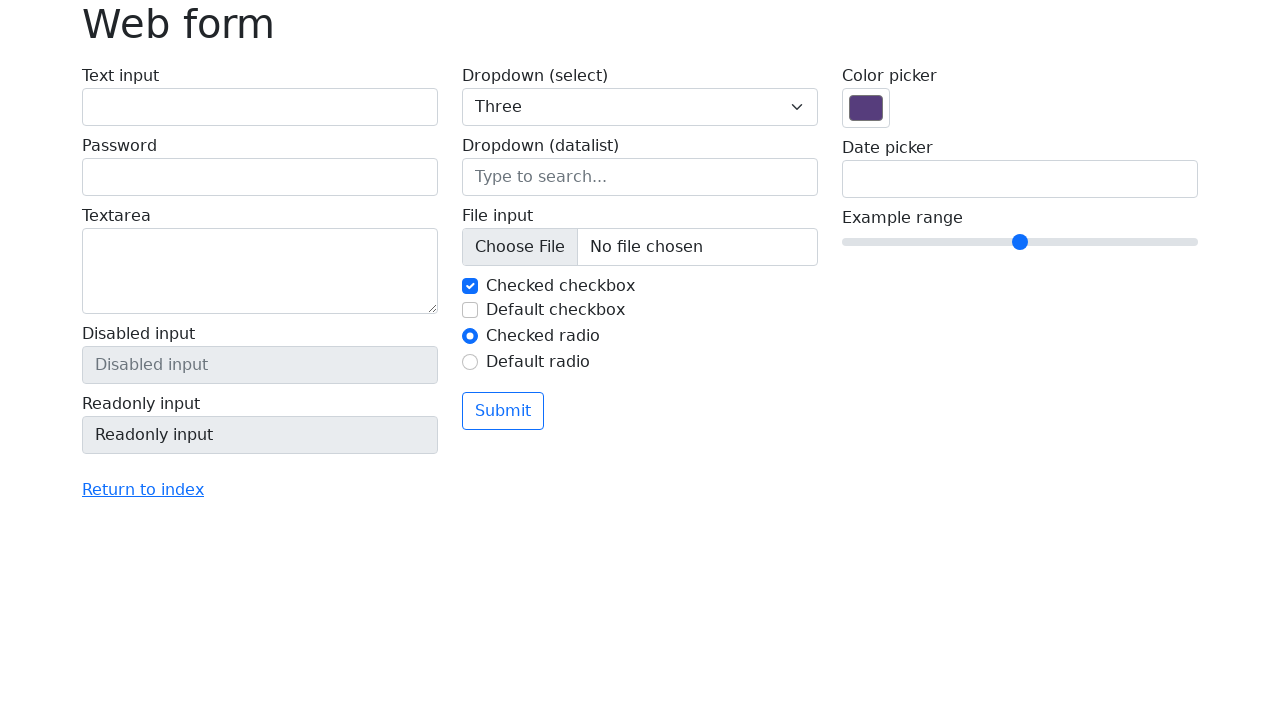